Tests page scrolling functionality by navigating to jQuery UI website and scrolling down 700 pixels vertically using JavaScript execution

Starting URL: http://jqueryui.com

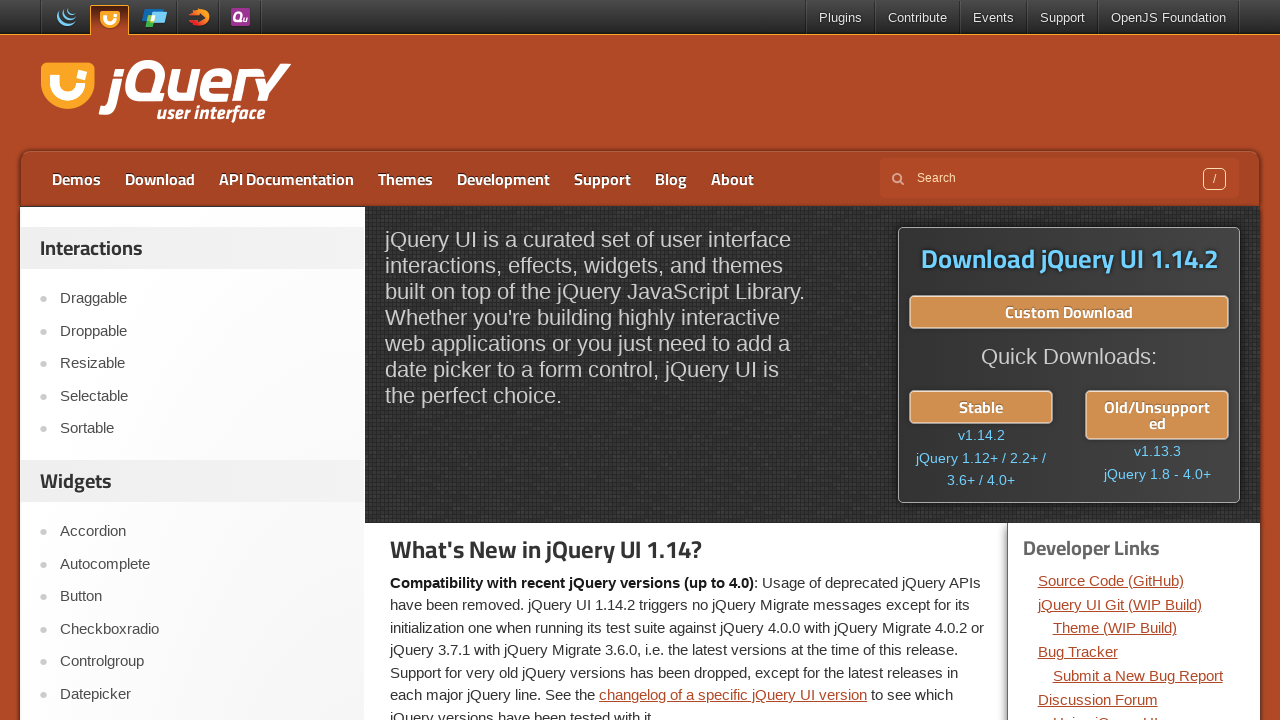

Navigated to jQuery UI website at http://jqueryui.com
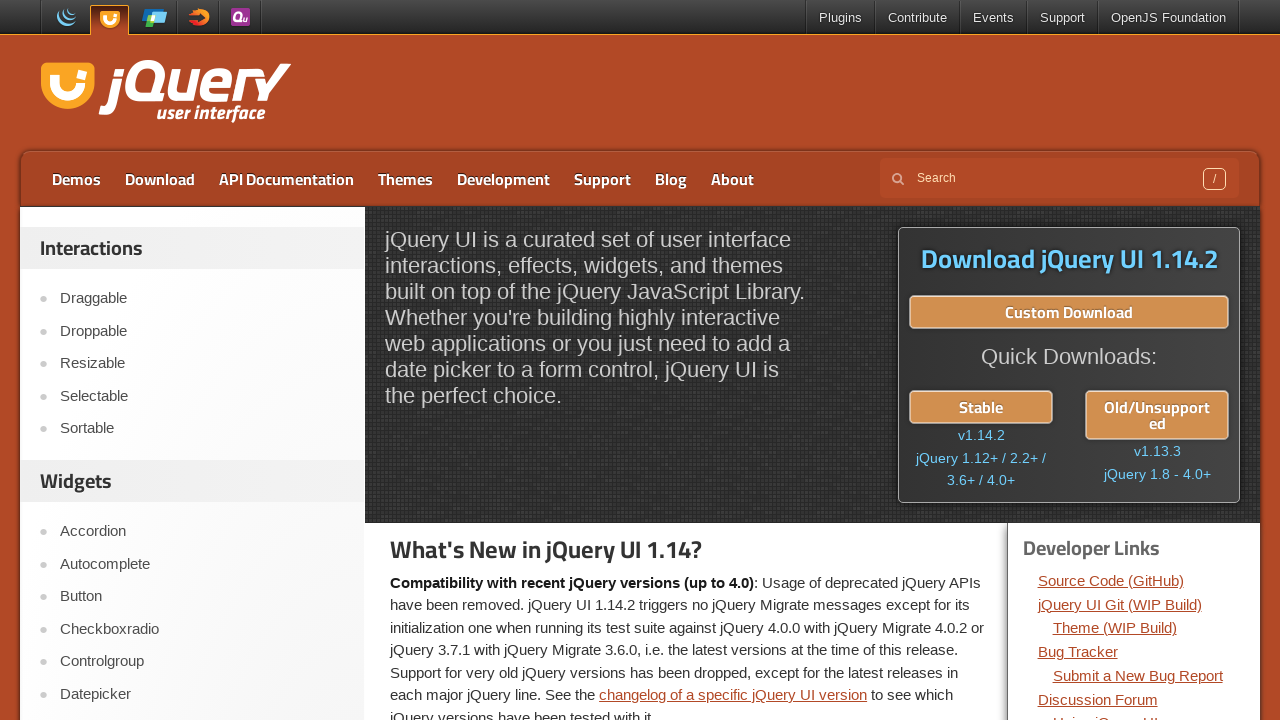

Scrolled down 700 pixels vertically using JavaScript
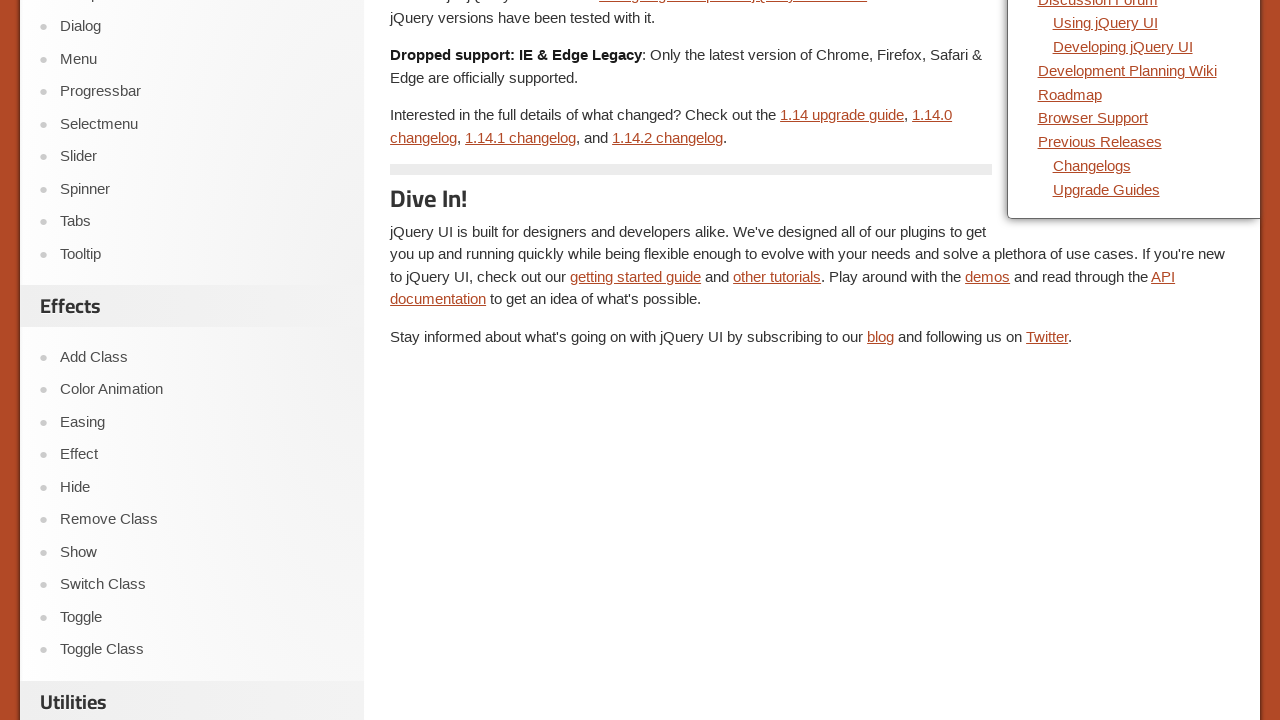

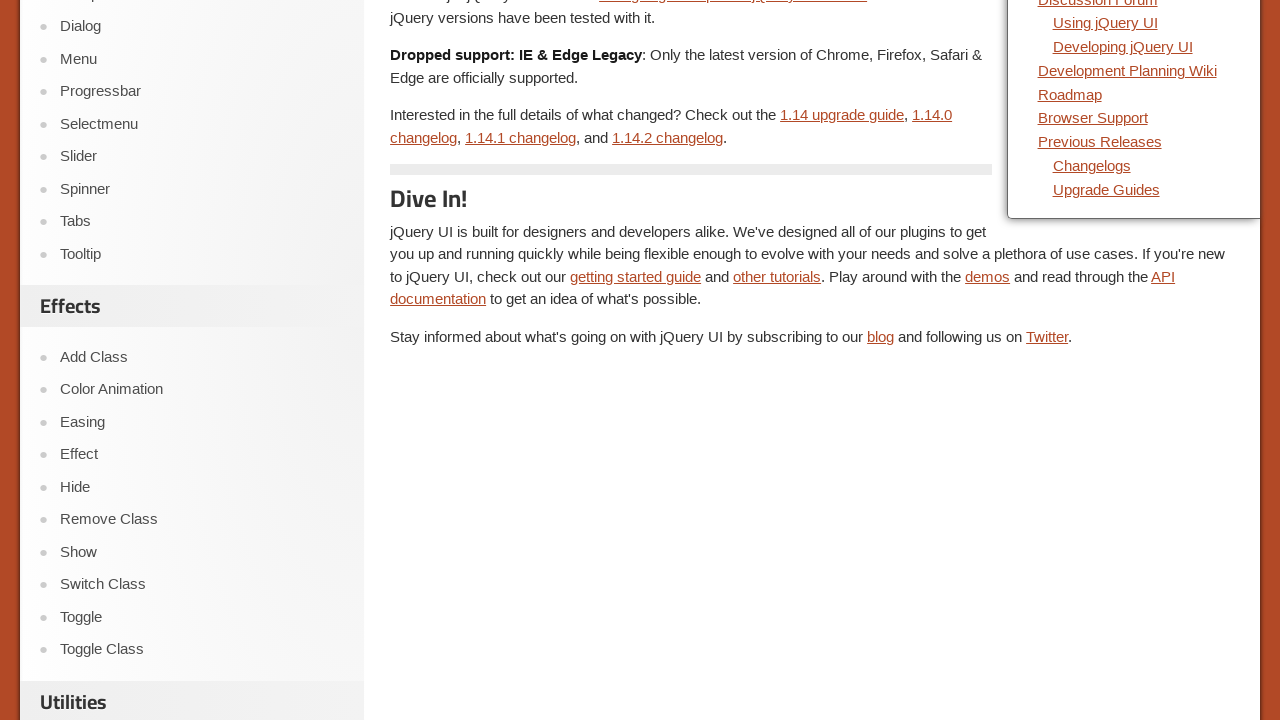